Tests Shadow DOM access in newer Chrome versions - demonstrates a casting issue scenario

Starting URL: http://watir.com/examples/shadow_dom.html

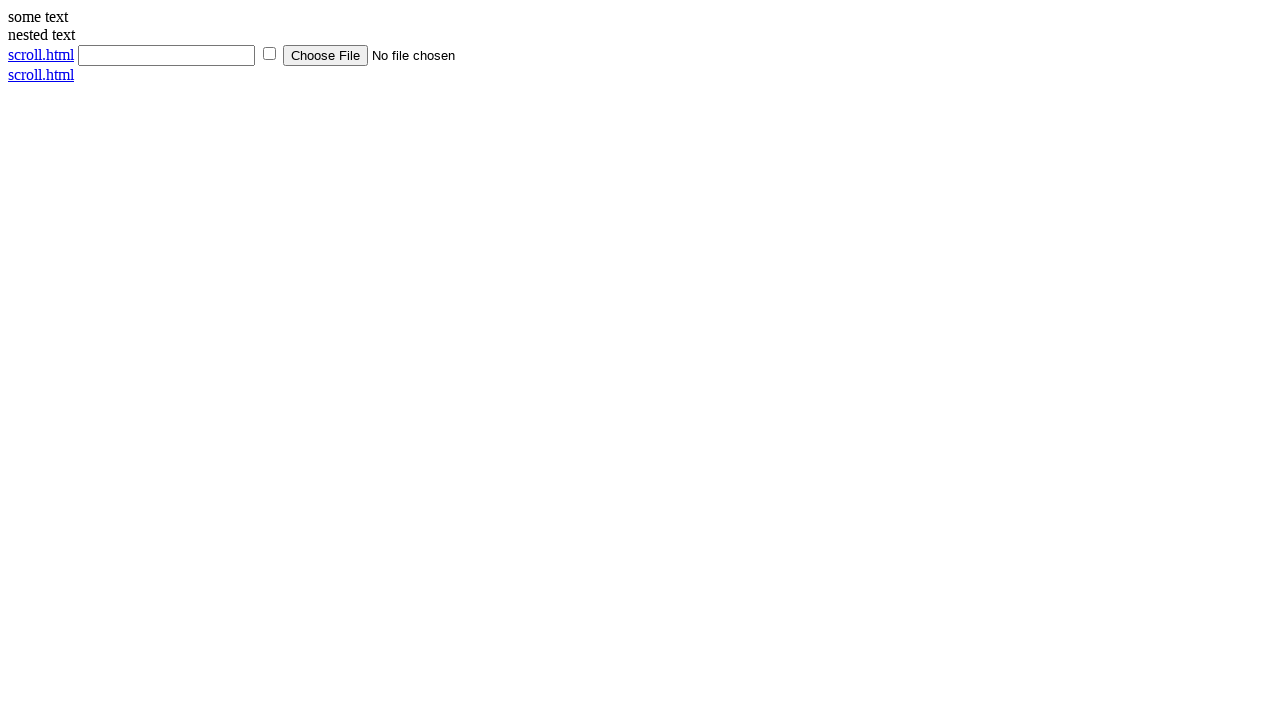

Navigated to Shadow DOM example page
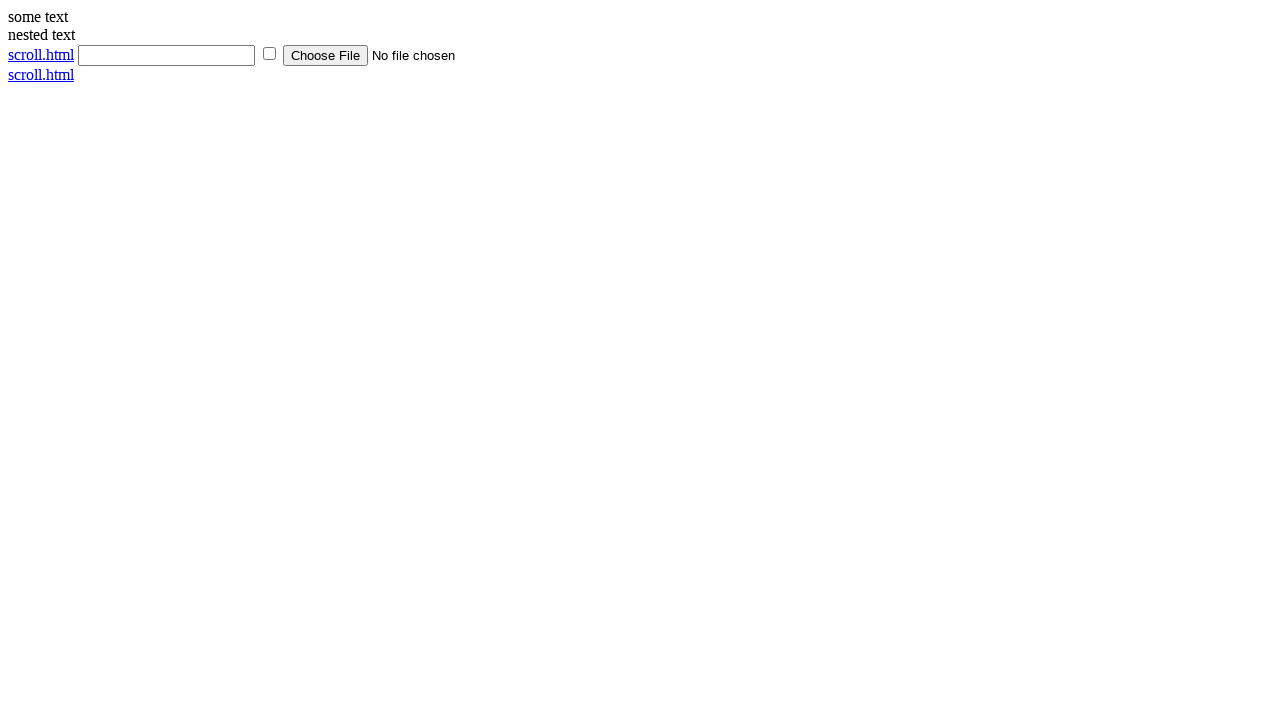

Located shadow host element (#shadow_host)
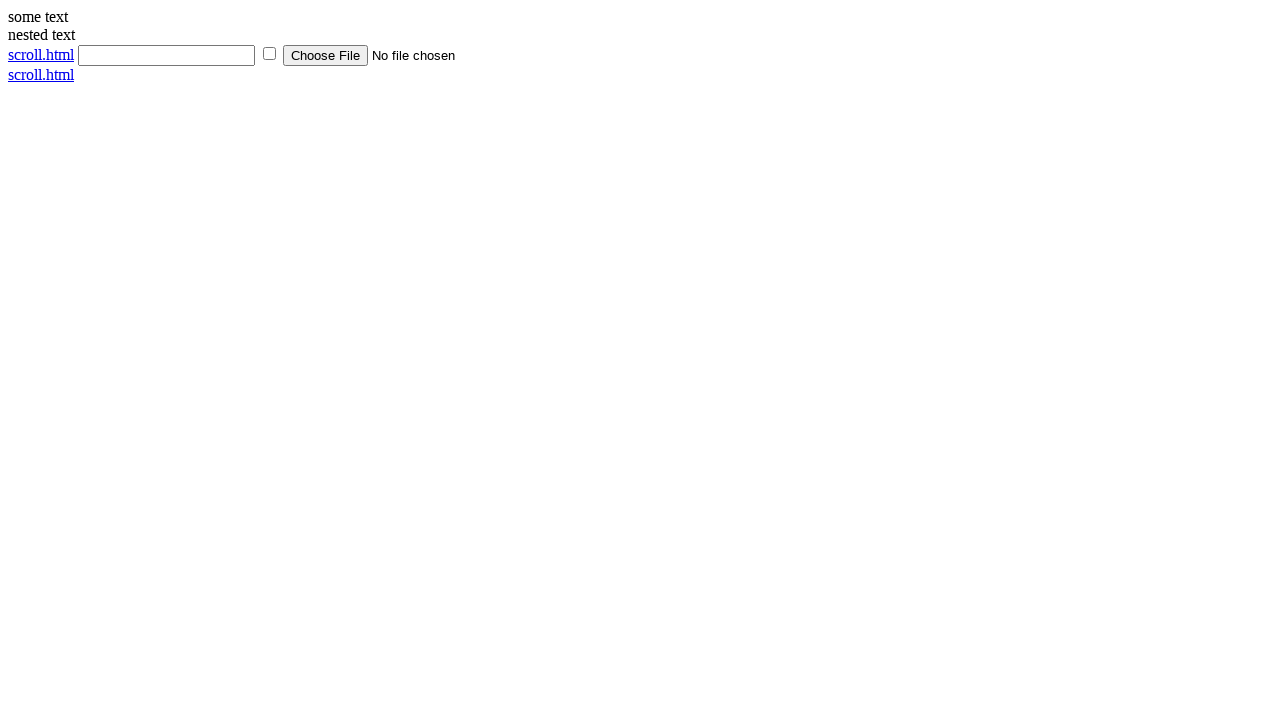

Located shadow content element (#shadow_content) within shadow host
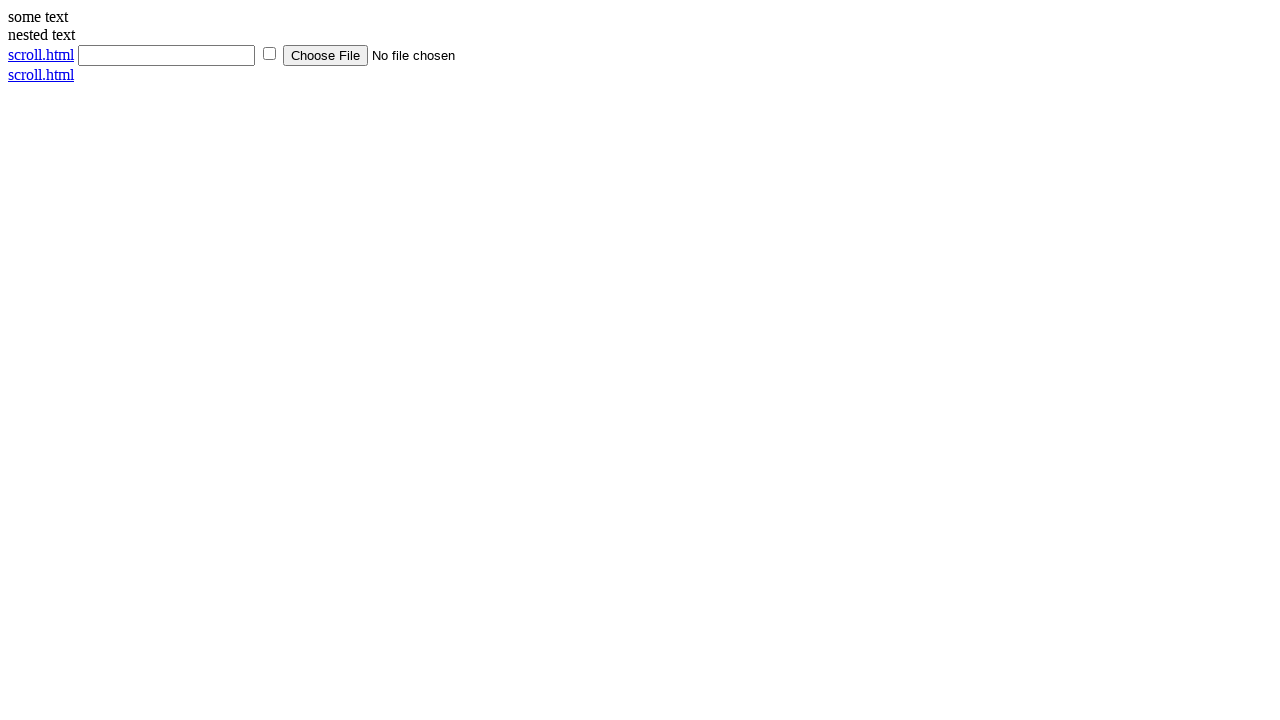

Shadow content element became visible
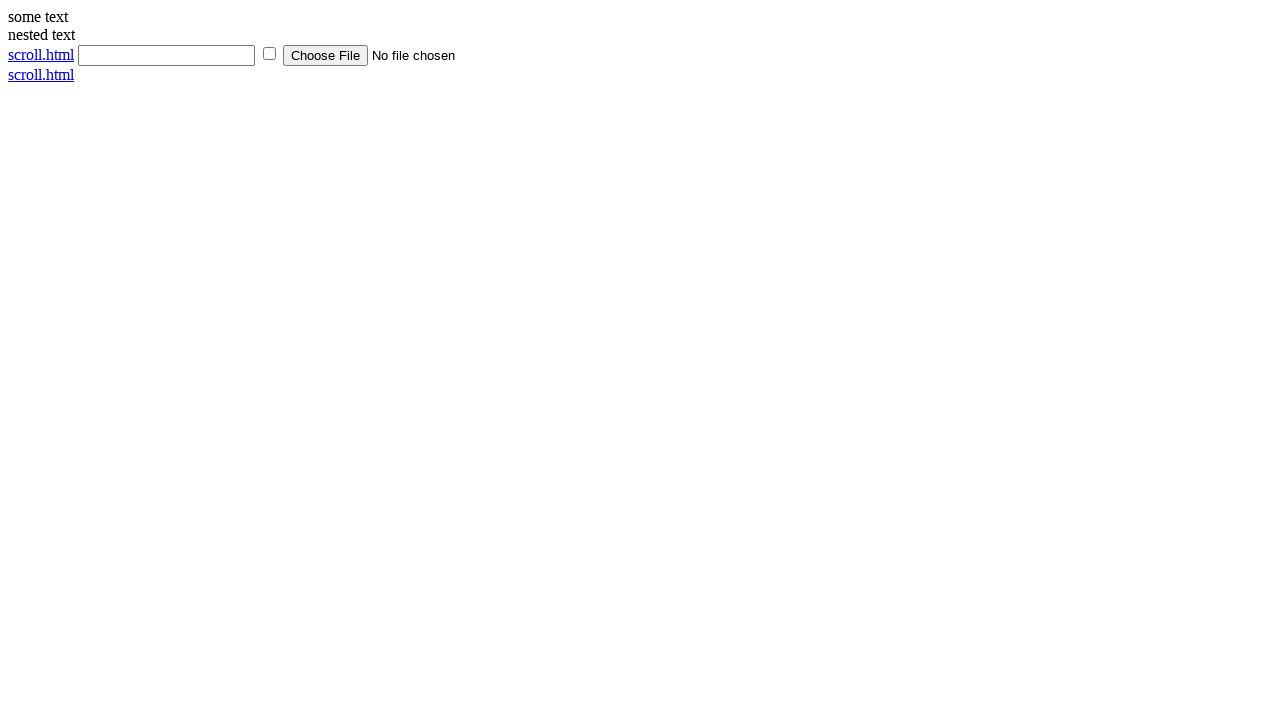

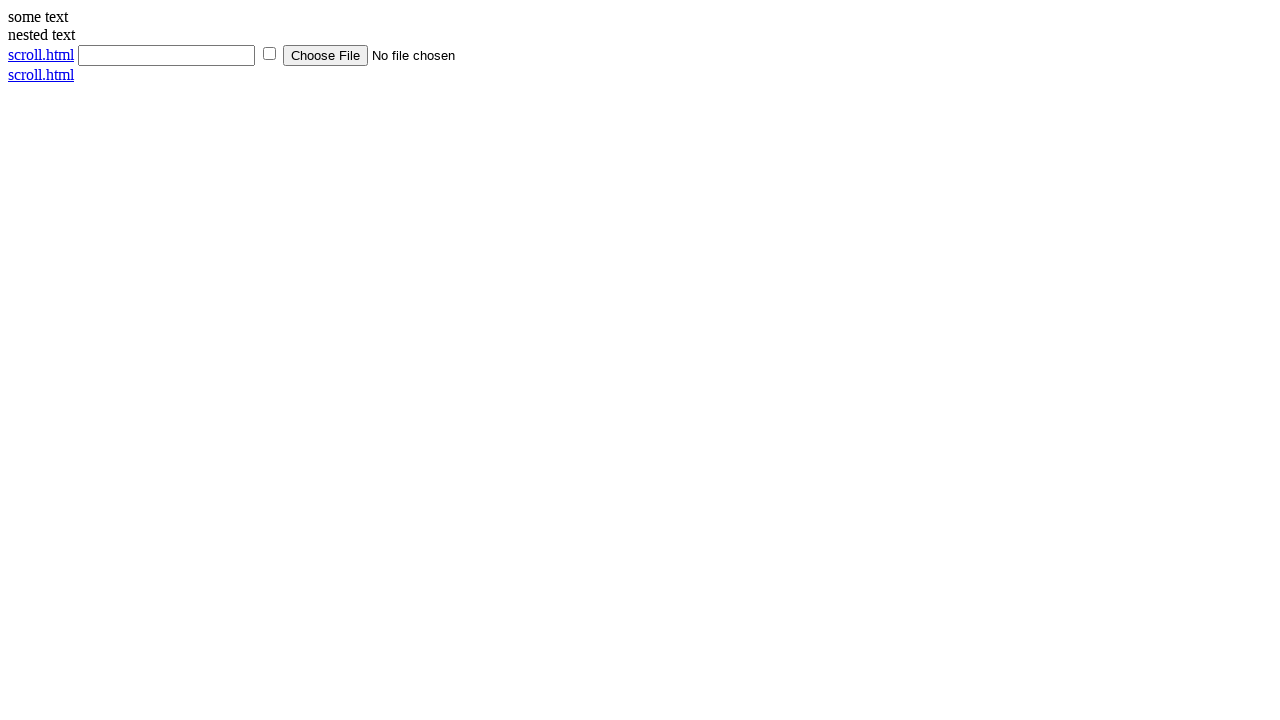